Tests CSS style properties of page elements by verifying background colors of sections and font-size of the h1 heading element.

Starting URL: https://kristinek.github.io/site/examples/po

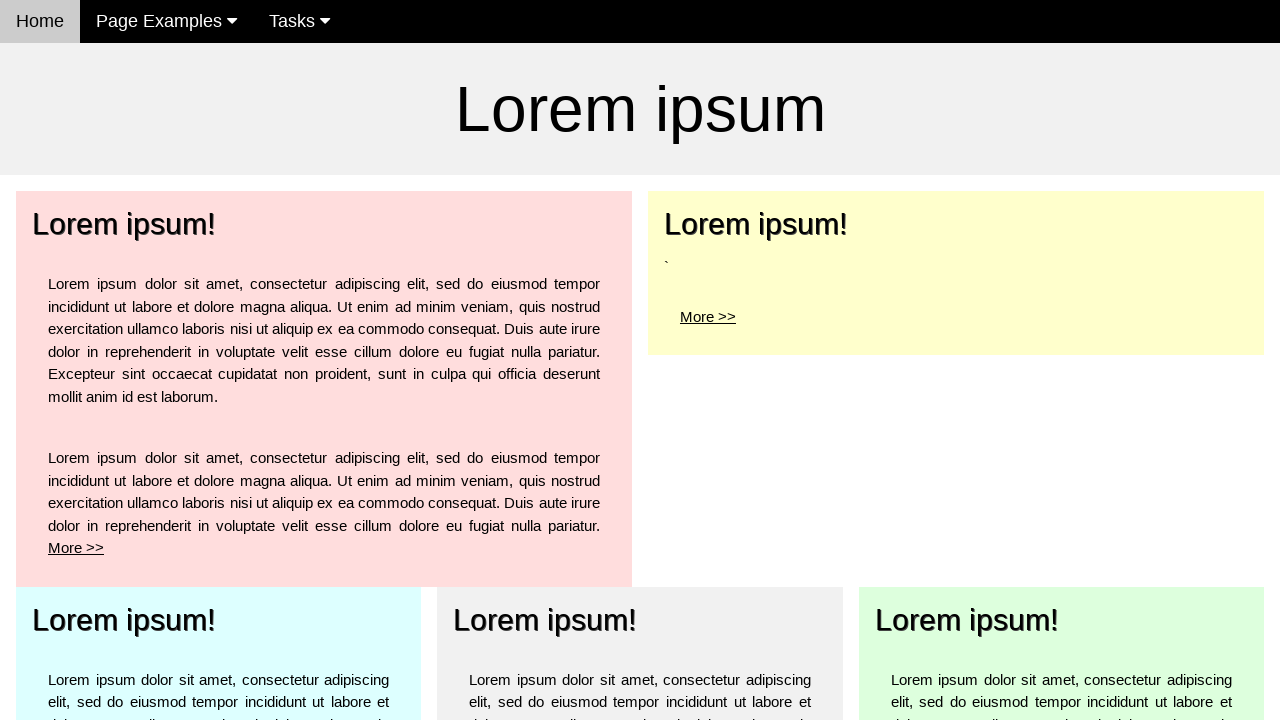

Navigated to https://kristinek.github.io/site/examples/po
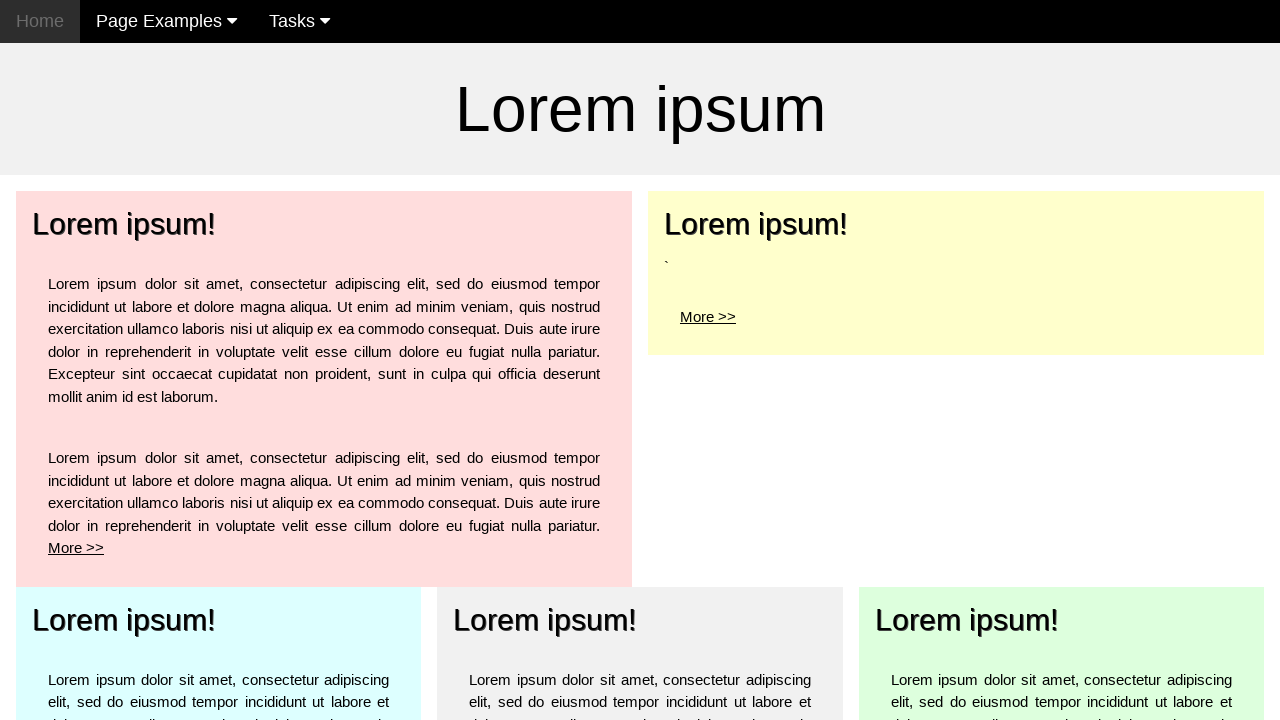

Page loaded and h1 element is visible
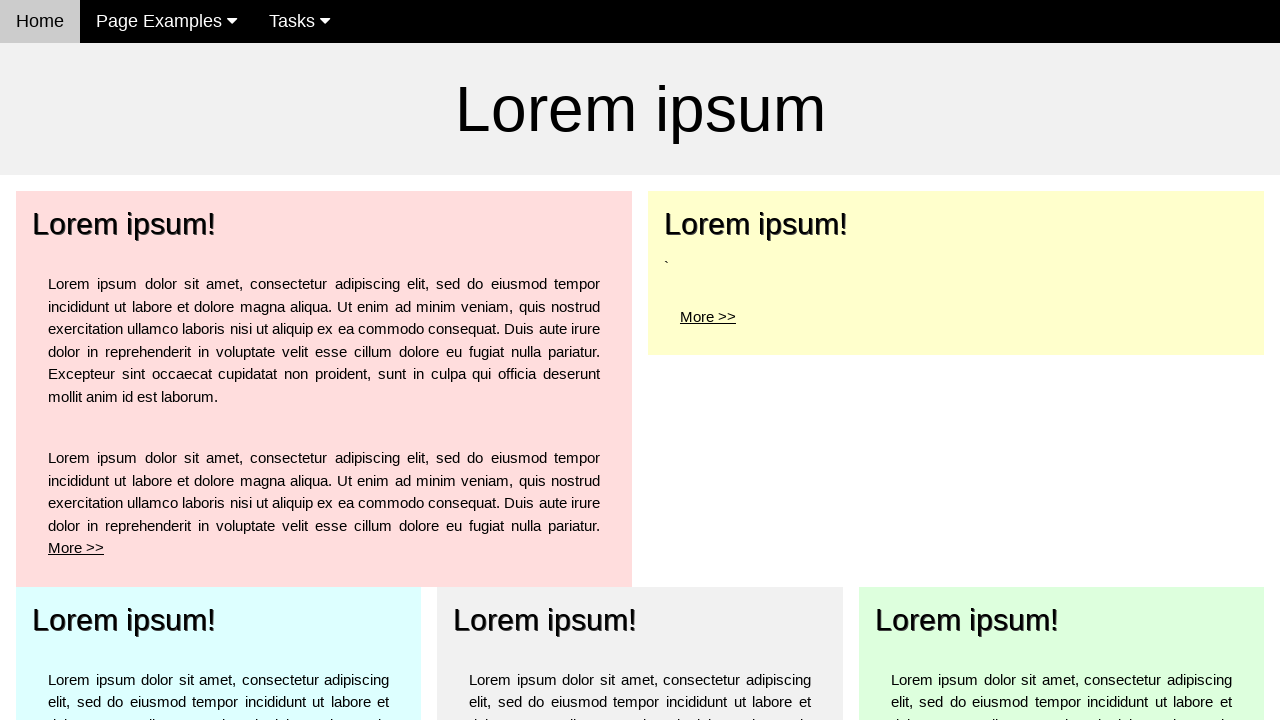

Retrieved background color of pale-red section: rgb(255, 221, 221)
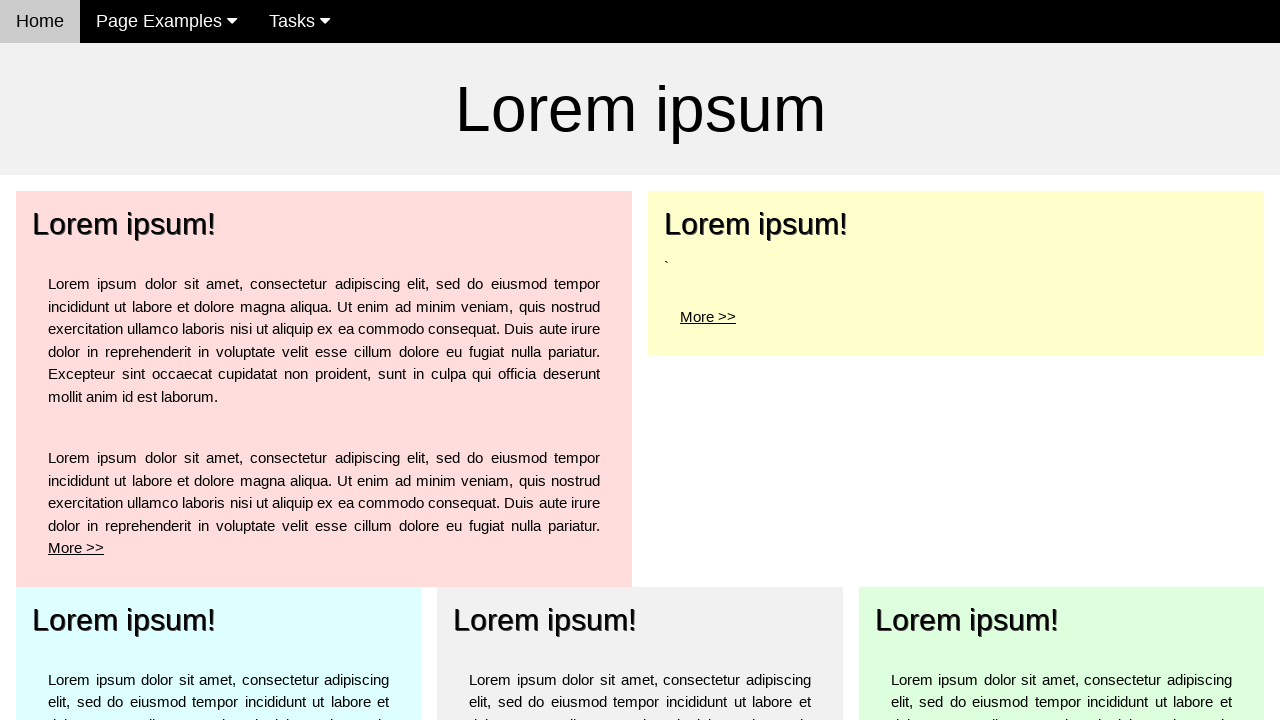

Verified pale-red section background color is correct
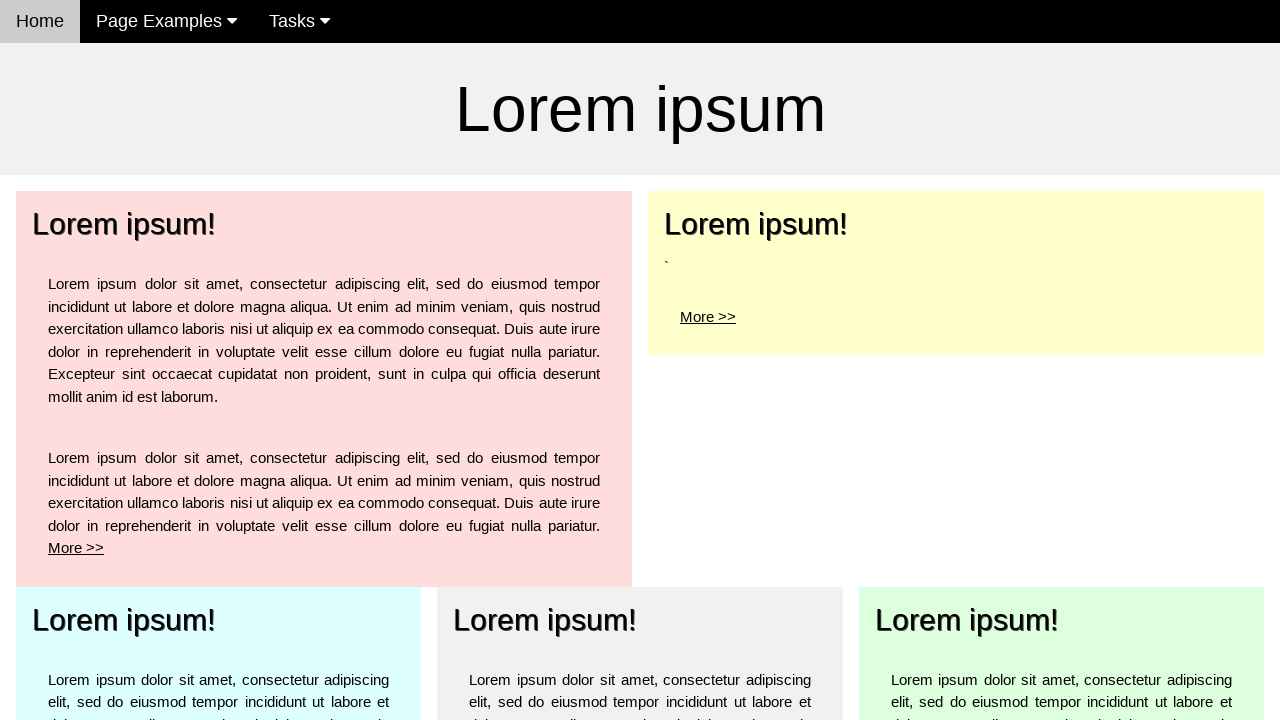

Retrieved background color of pale-yellow section: rgb(255, 255, 204)
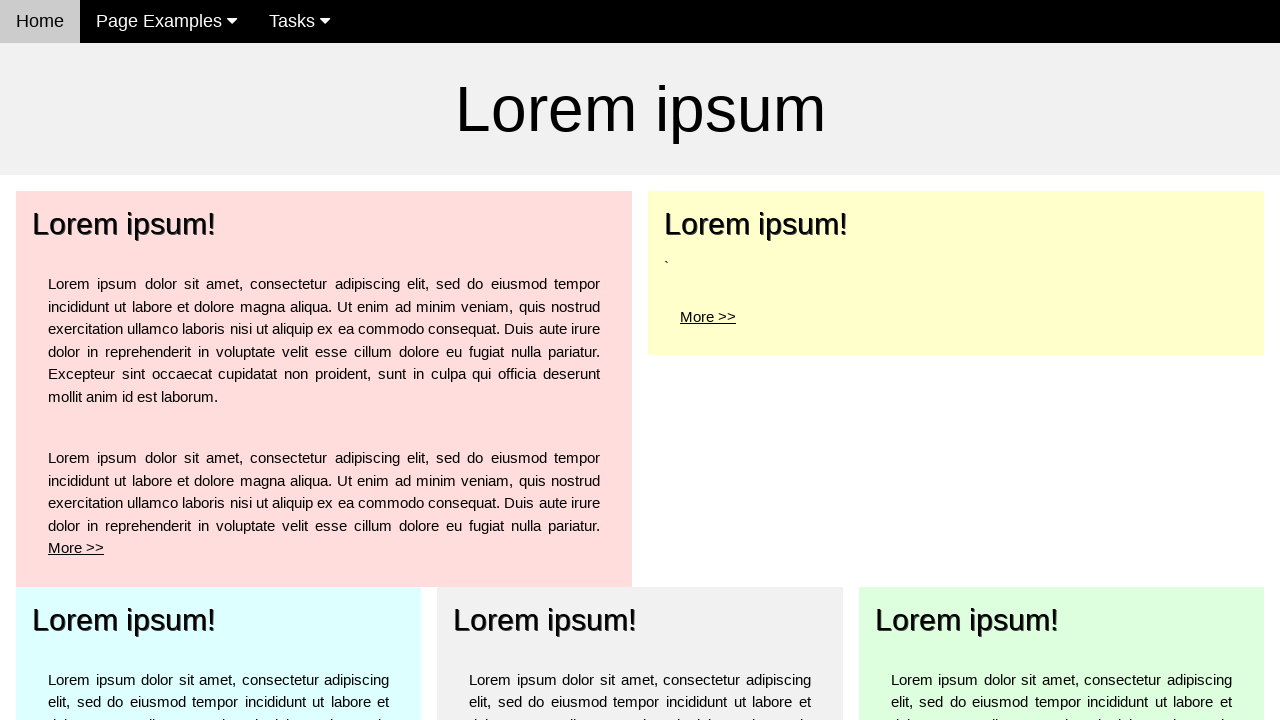

Verified pale-yellow section background color is correct
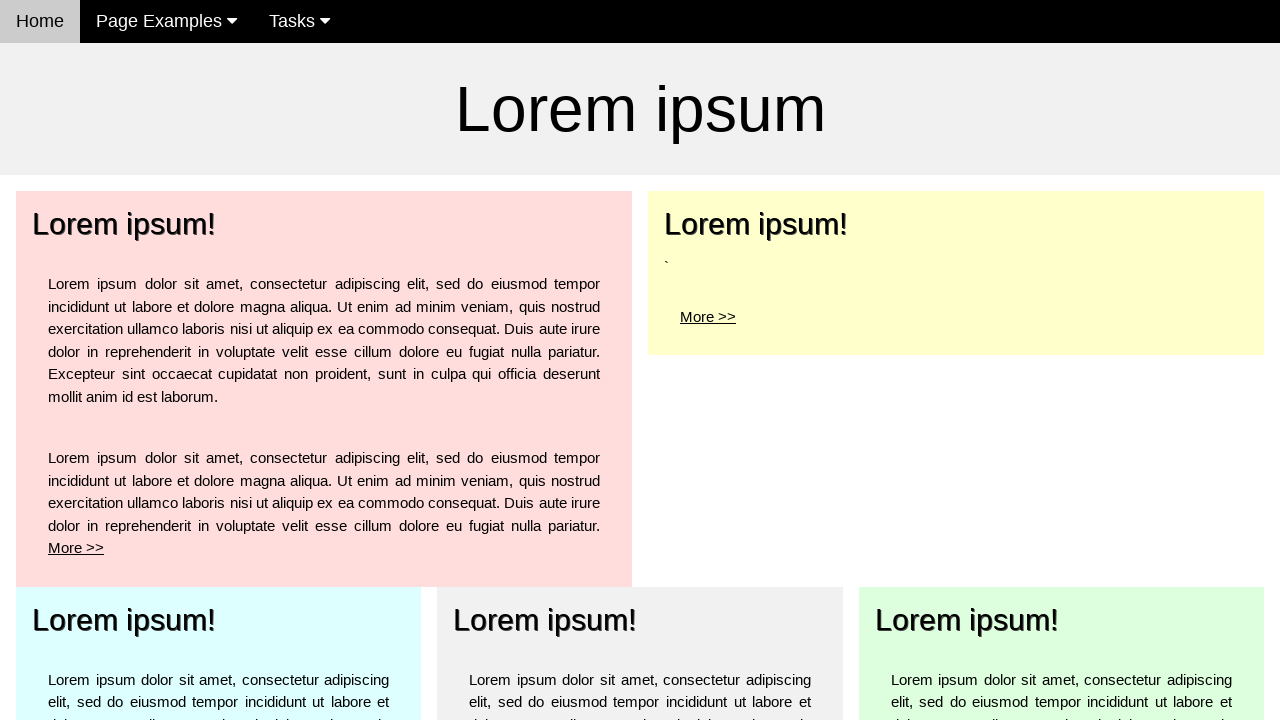

Retrieved h1 font-size: 64px
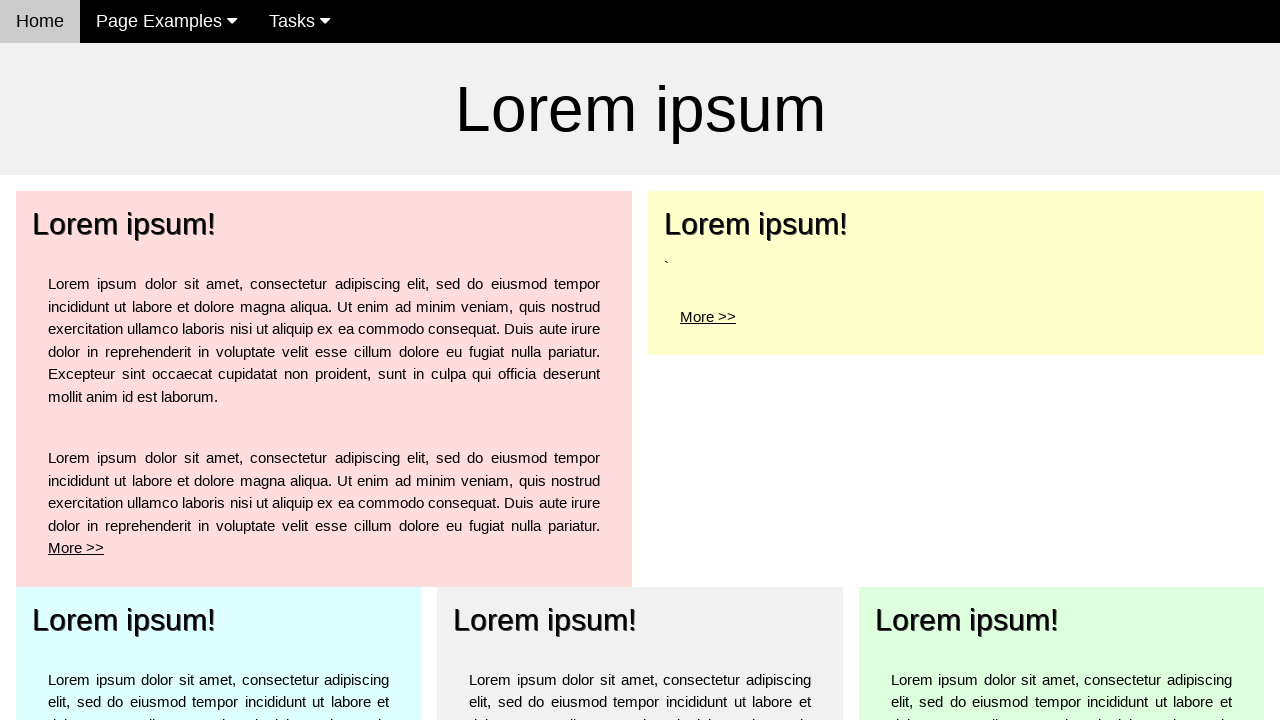

Verified h1 font-size is 64px
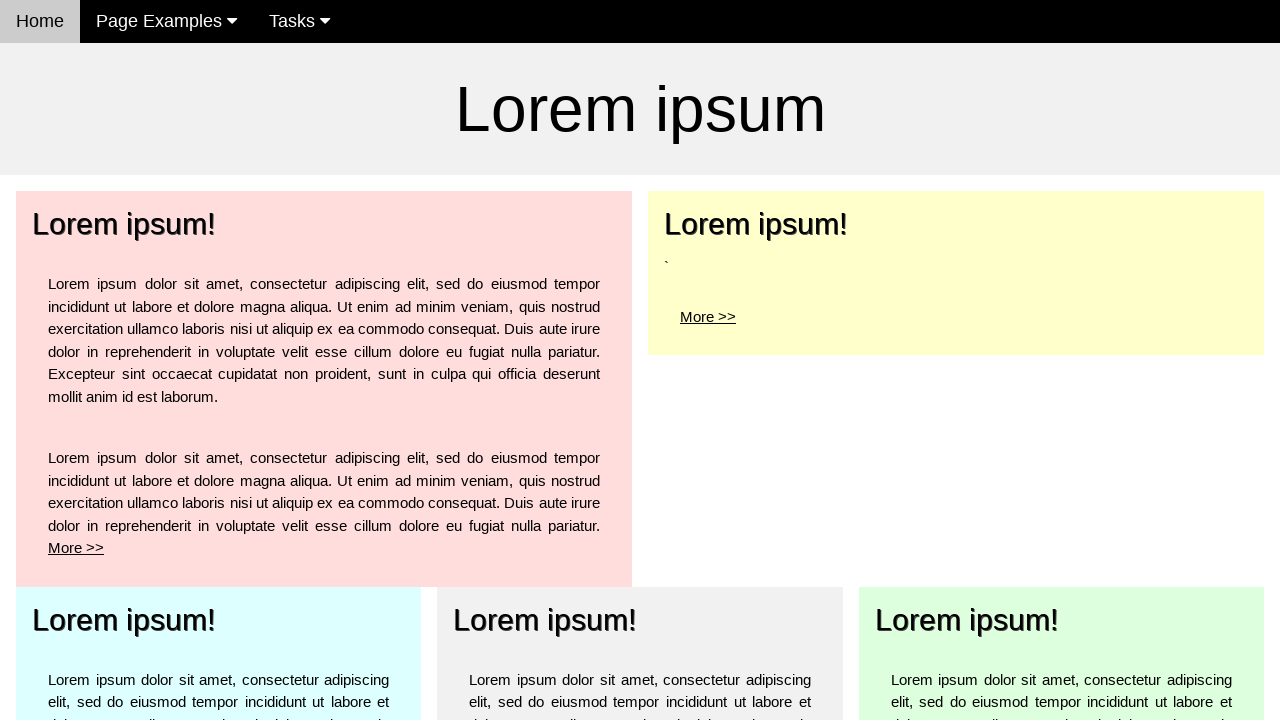

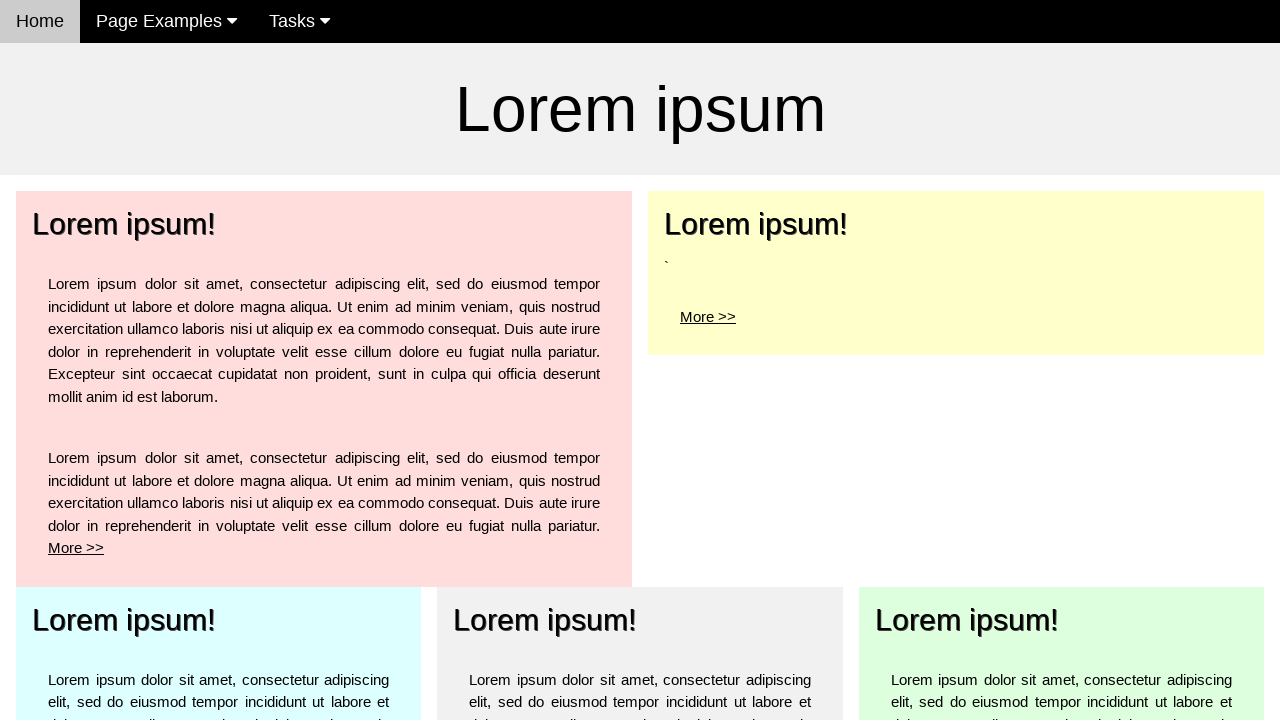